Tests date picker functionality by entering a date value and submitting it with the Enter key

Starting URL: https://formy-project.herokuapp.com/datepicker

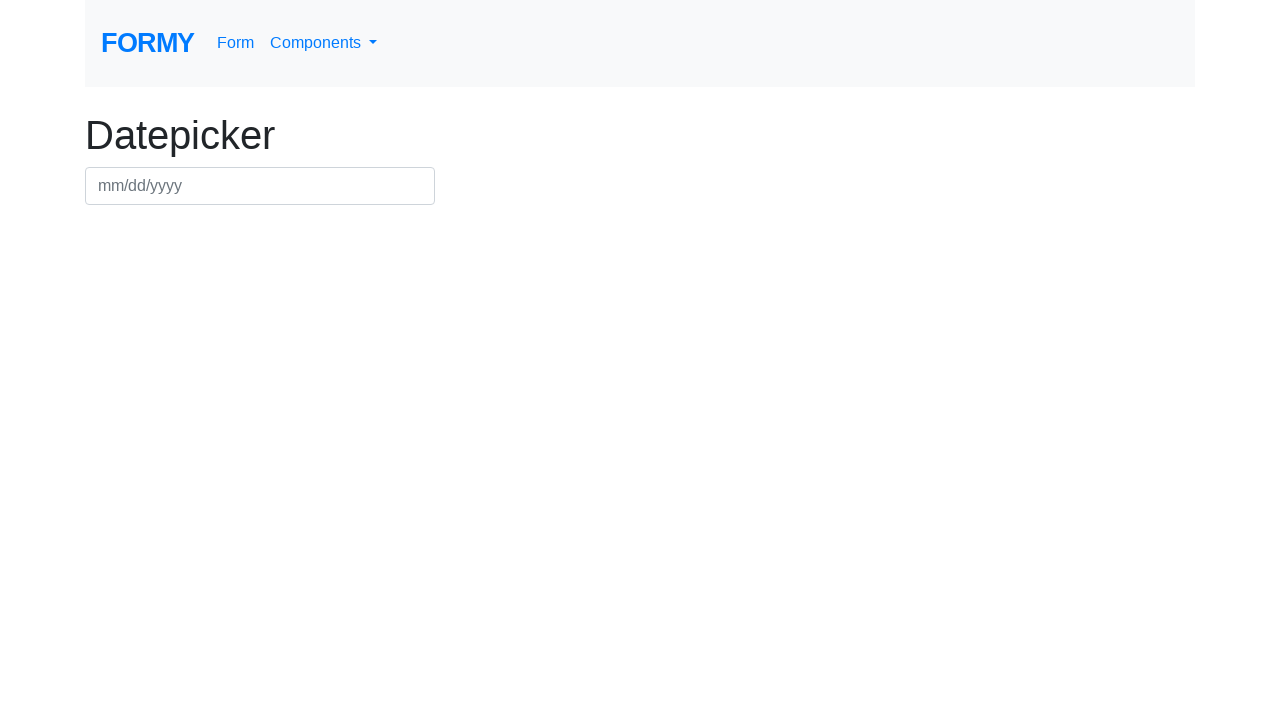

Filled date picker with date value '09/19/2020' on #datepicker
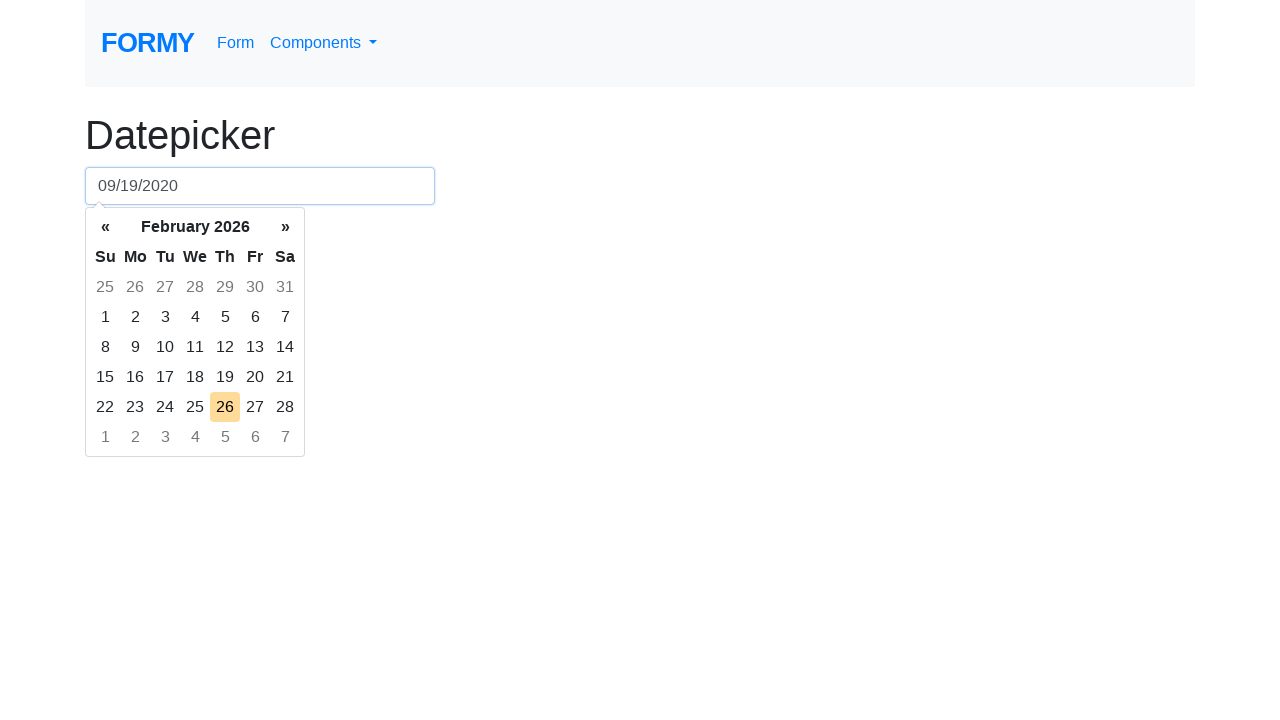

Pressed Enter to submit the date on #datepicker
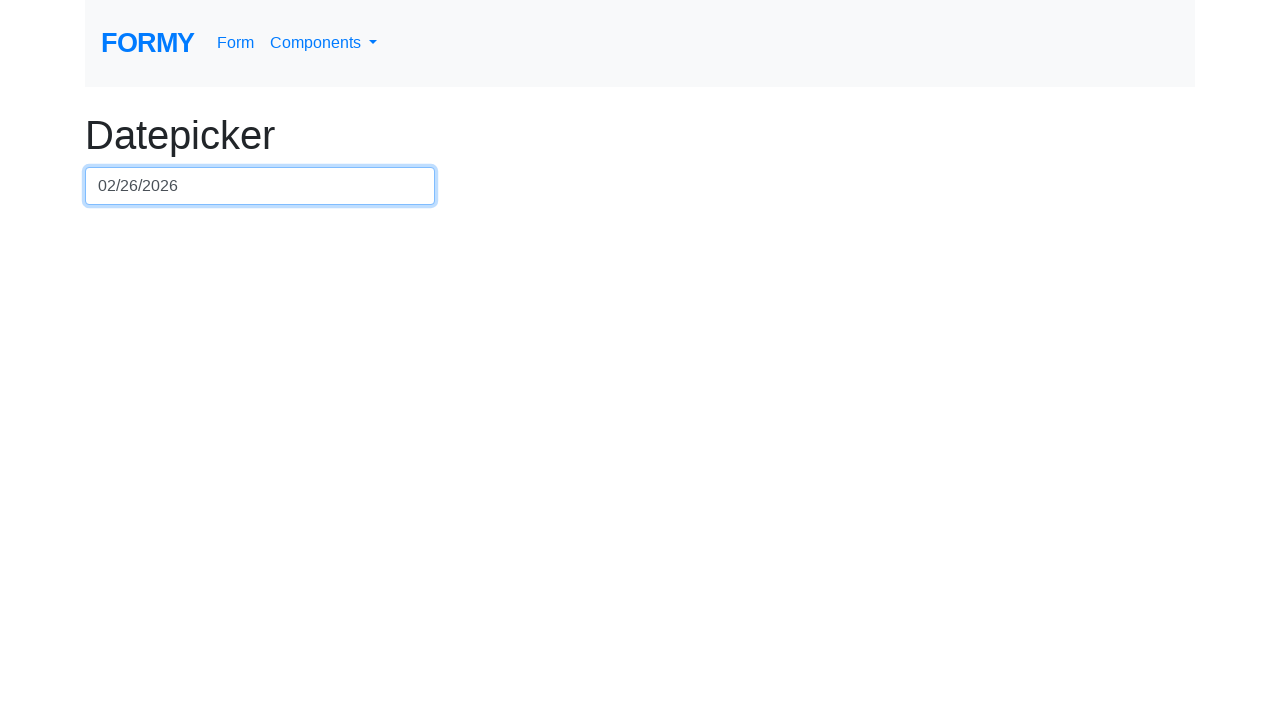

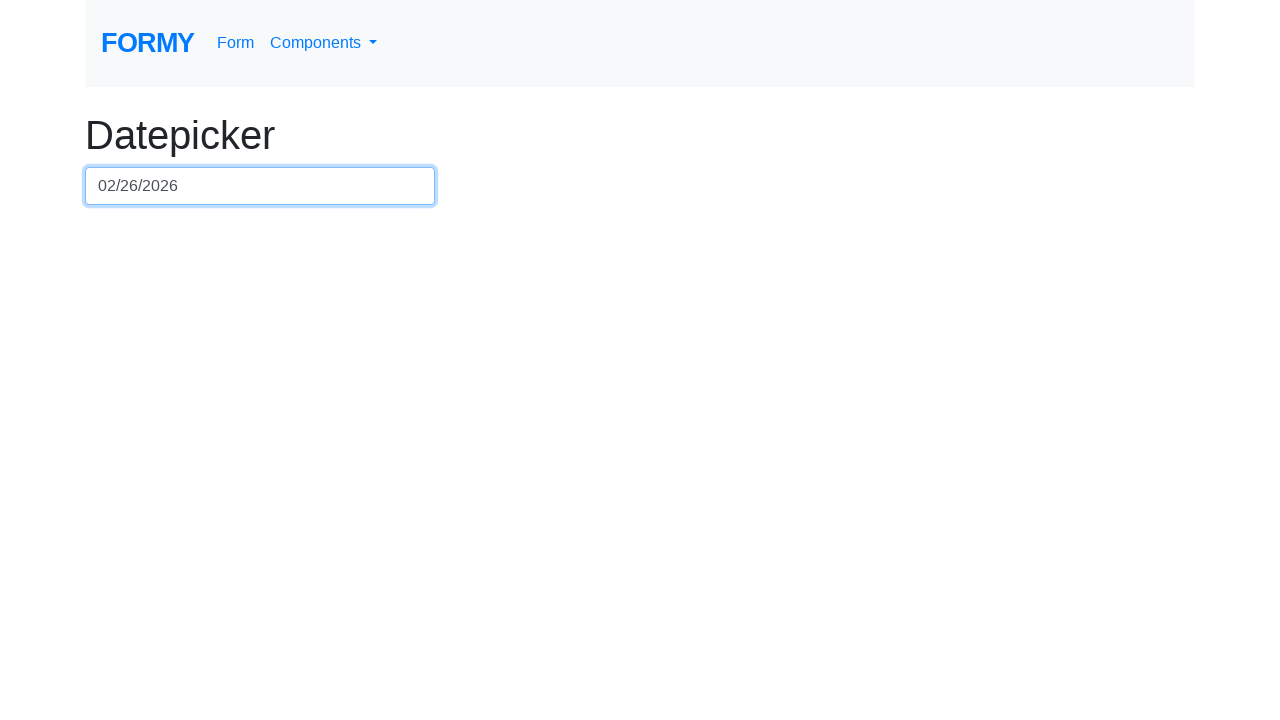